Tests checkbox functionality by verifying initial states, checking/unchecking boxes, and validating state changes

Starting URL: http://the-internet.herokuapp.com/checkboxes

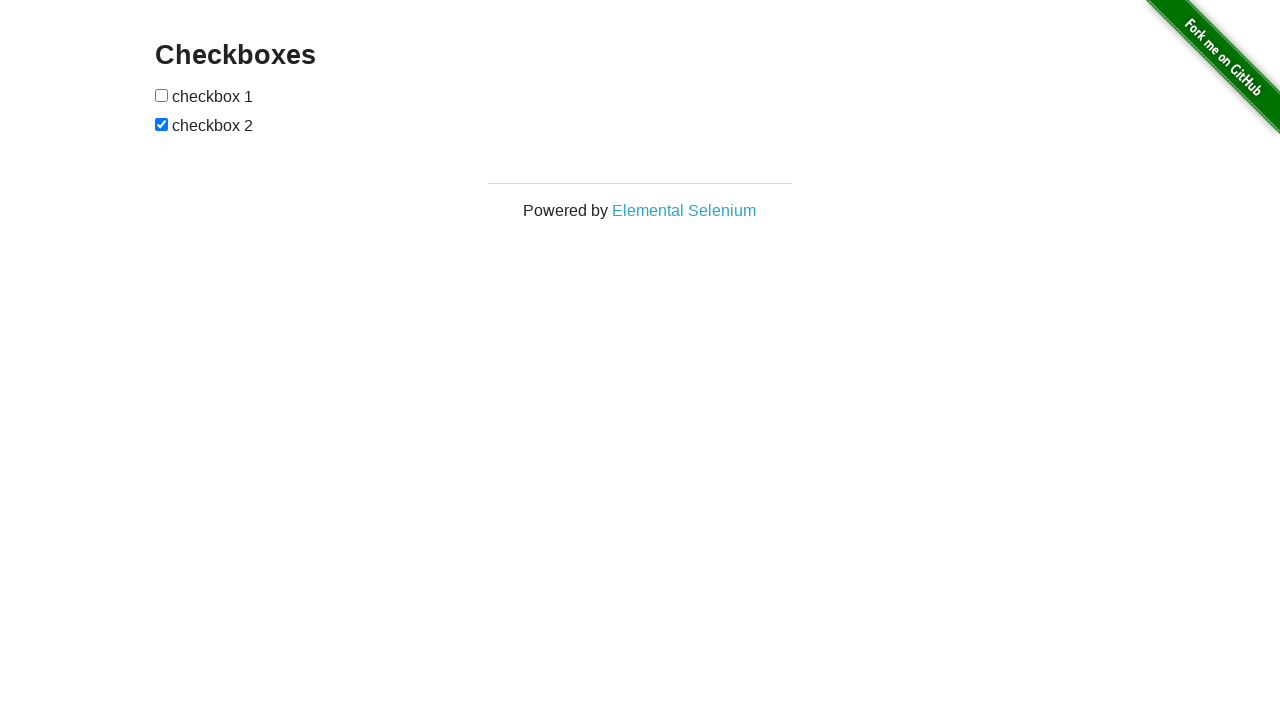

Located all checkbox elements on the page
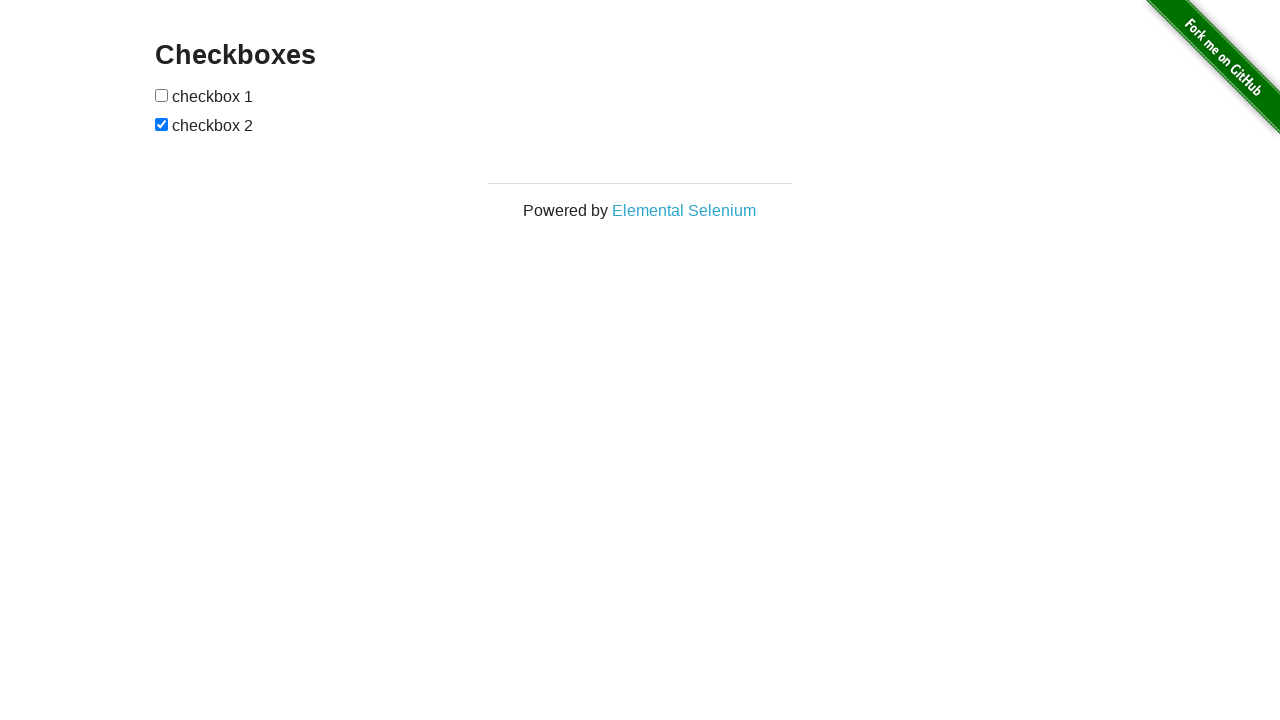

Verified first checkbox is initially unchecked
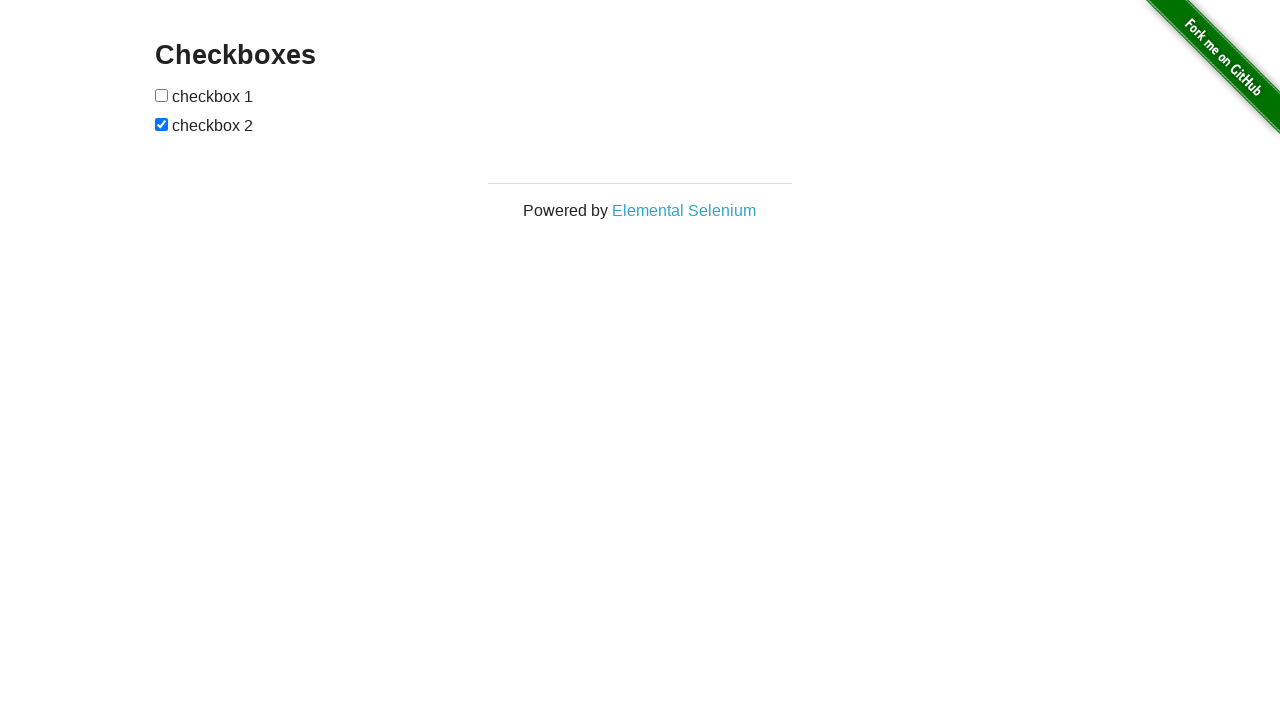

Checked the first checkbox at (162, 95) on [type=checkbox] >> nth=0
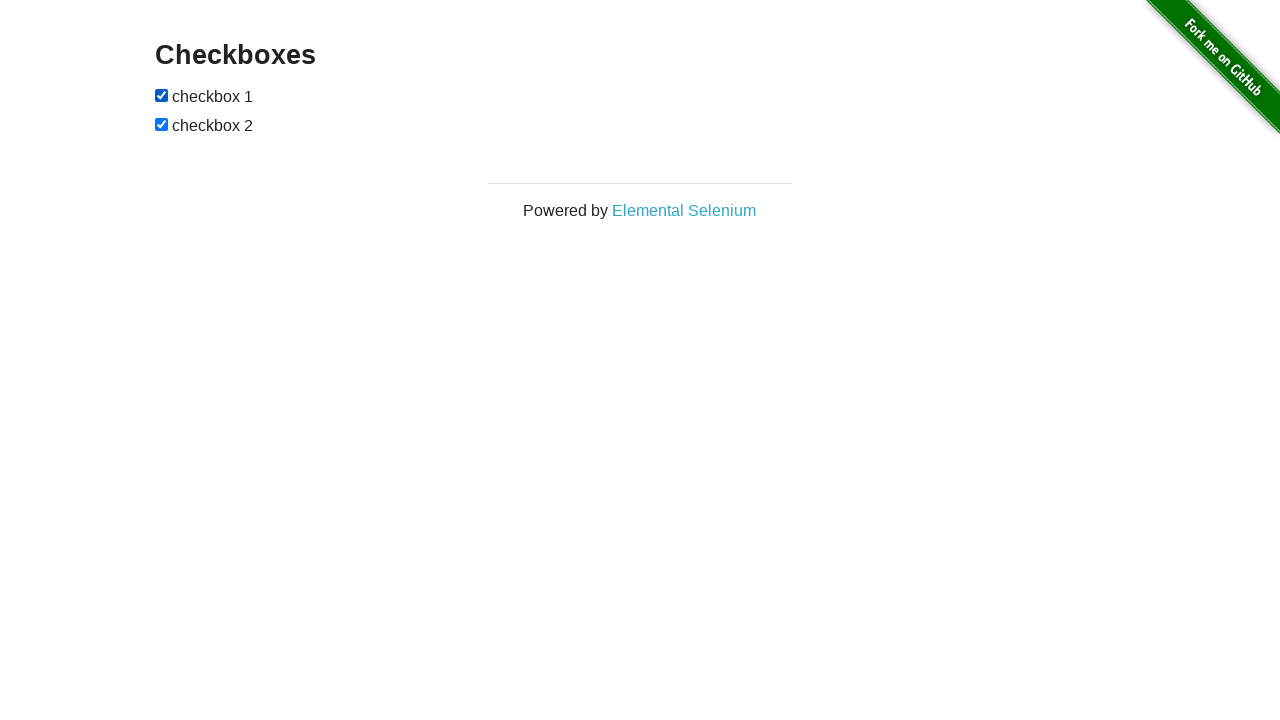

Verified first checkbox is now checked
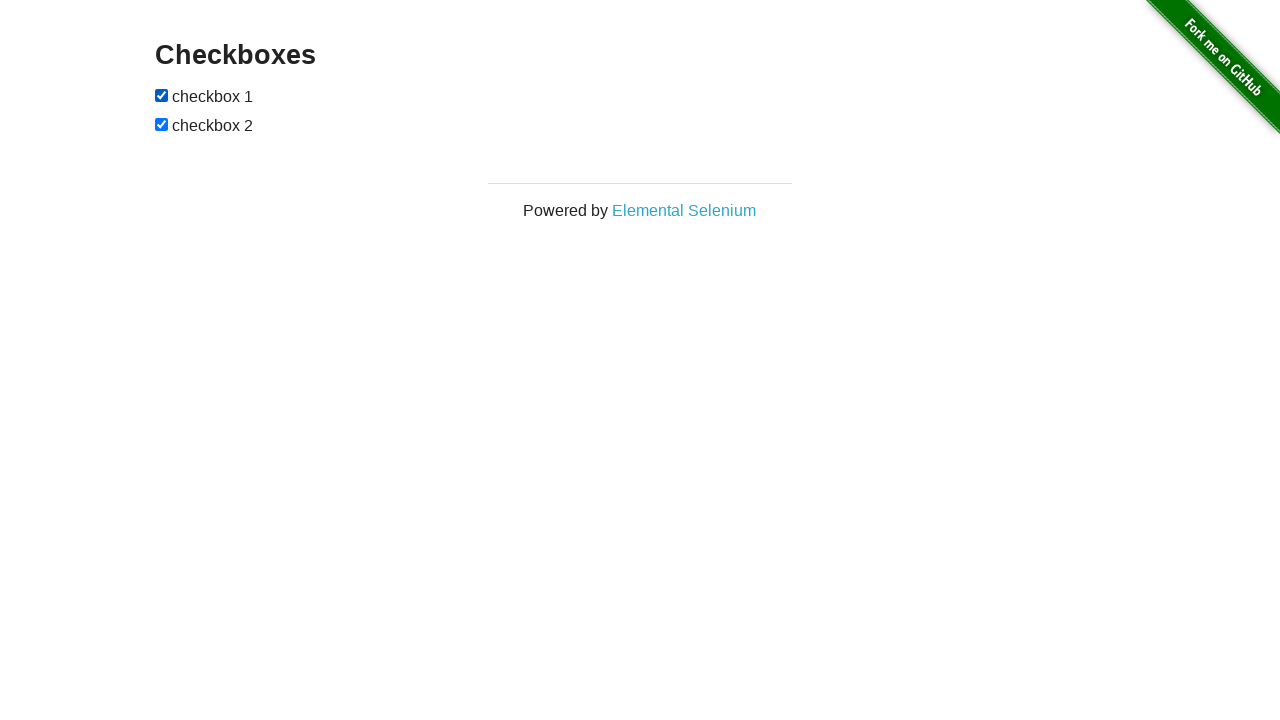

Verified second checkbox is initially checked
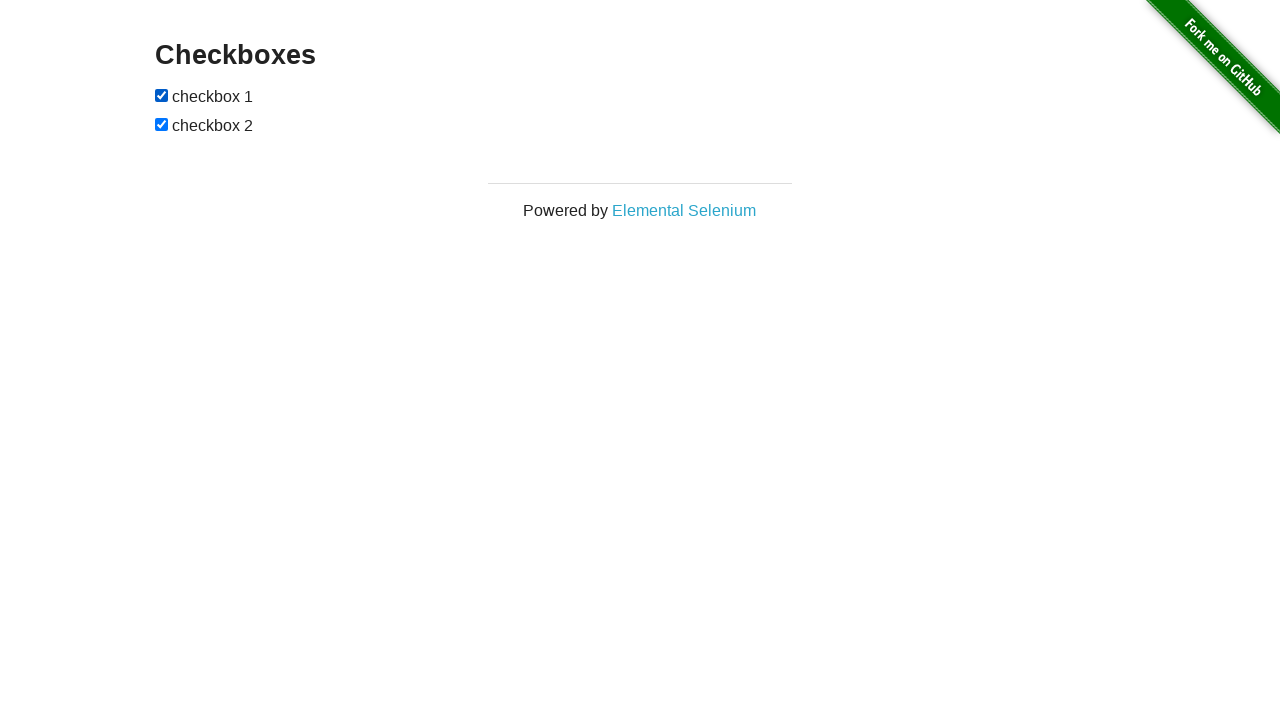

Unchecked the second checkbox at (162, 124) on [type=checkbox] >> nth=1
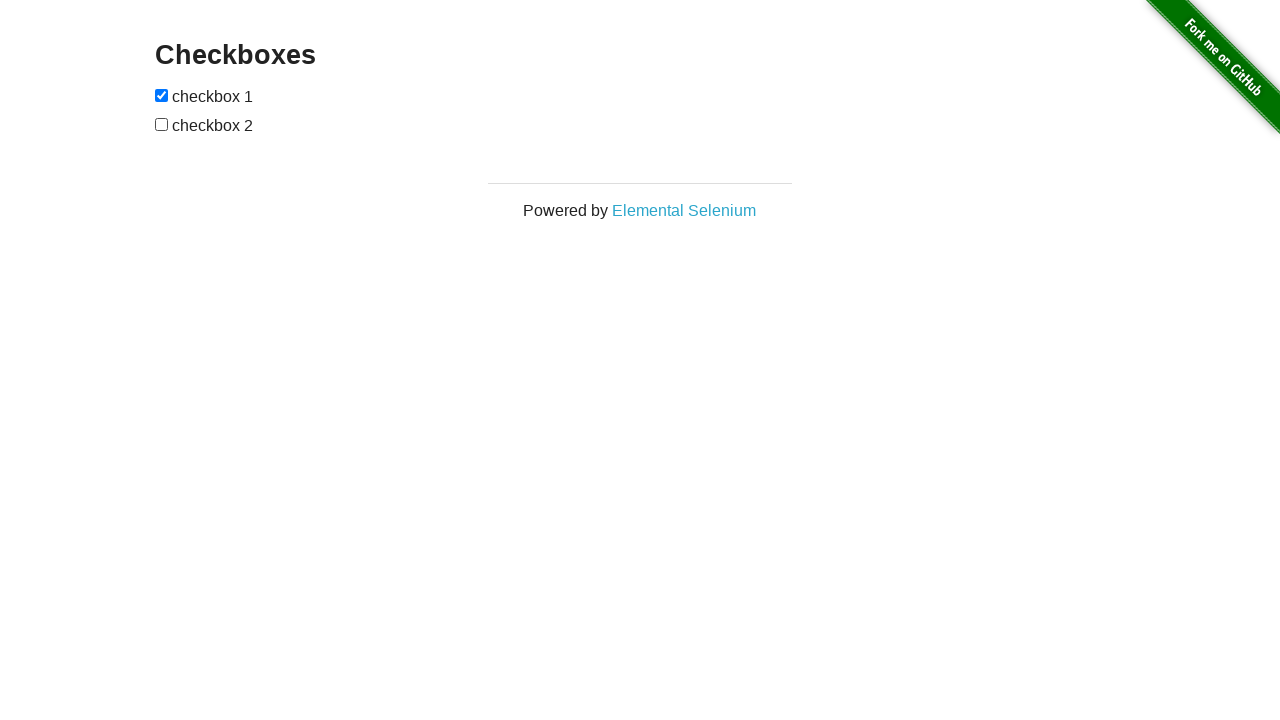

Verified second checkbox is now unchecked
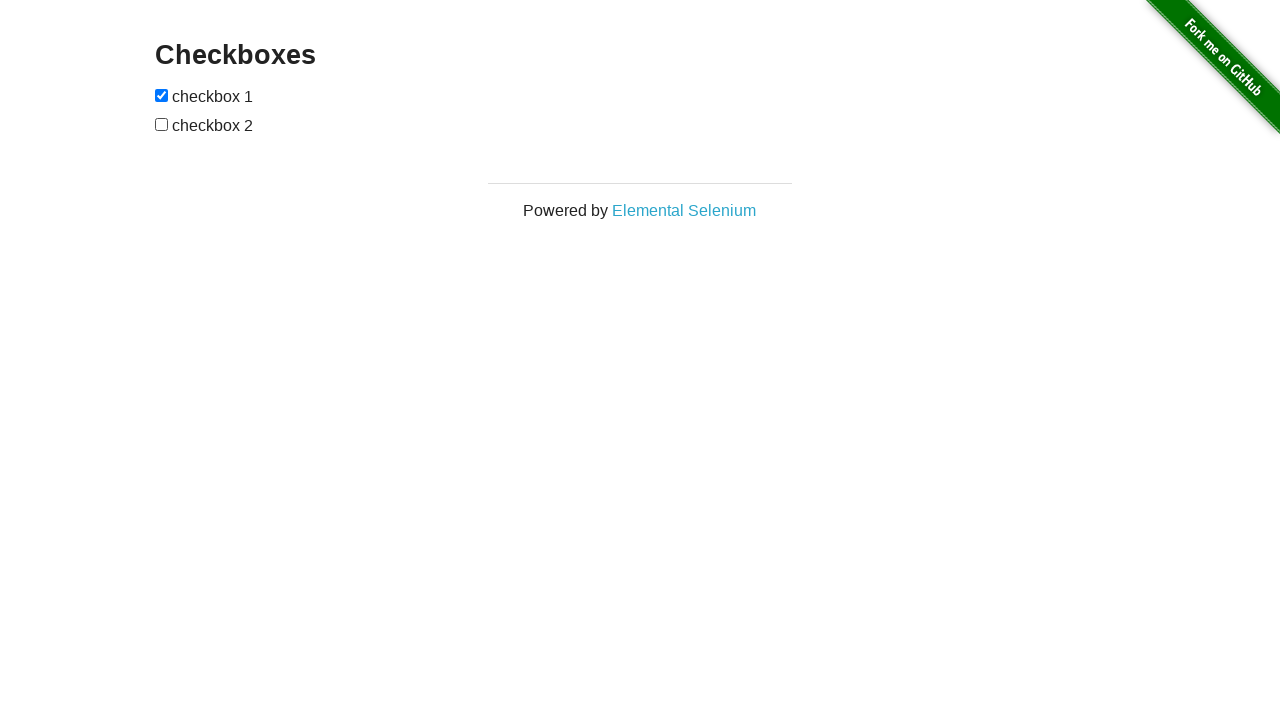

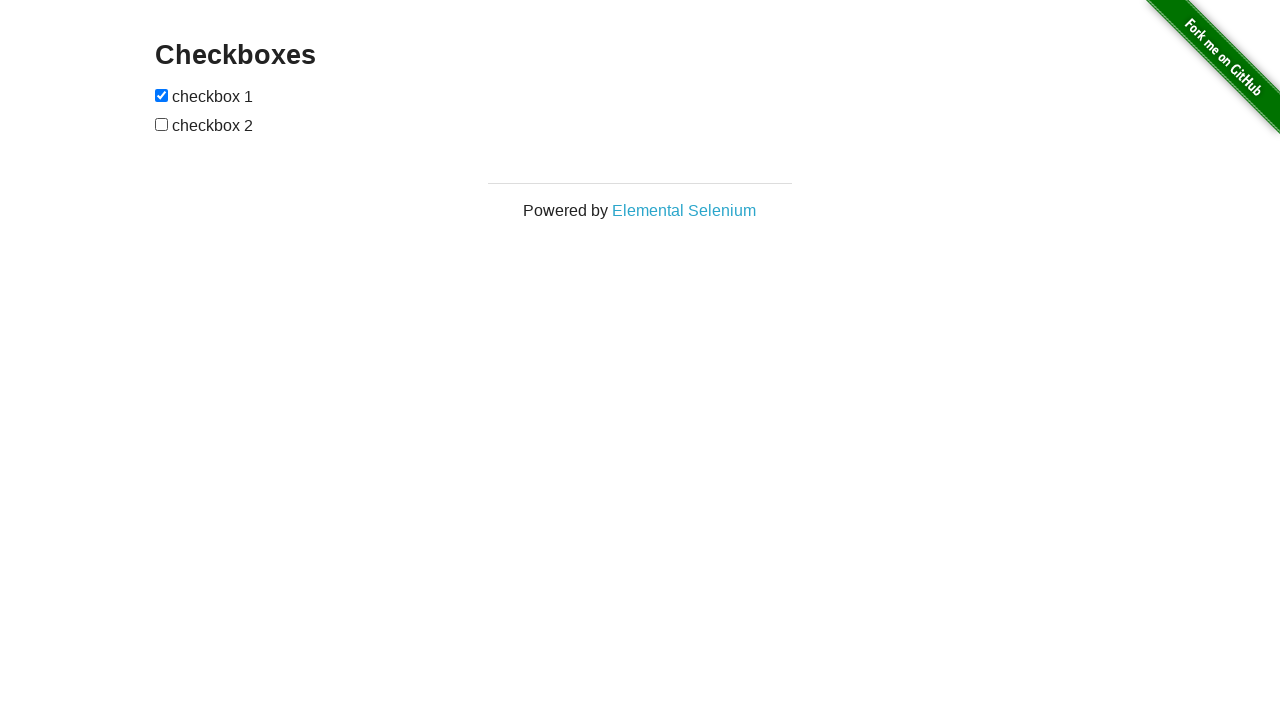